Tests dynamic loading functionality by clicking a Start button and verifying that "Hello World!" text appears on the page

Starting URL: https://the-internet.herokuapp.com/dynamic_loading/1

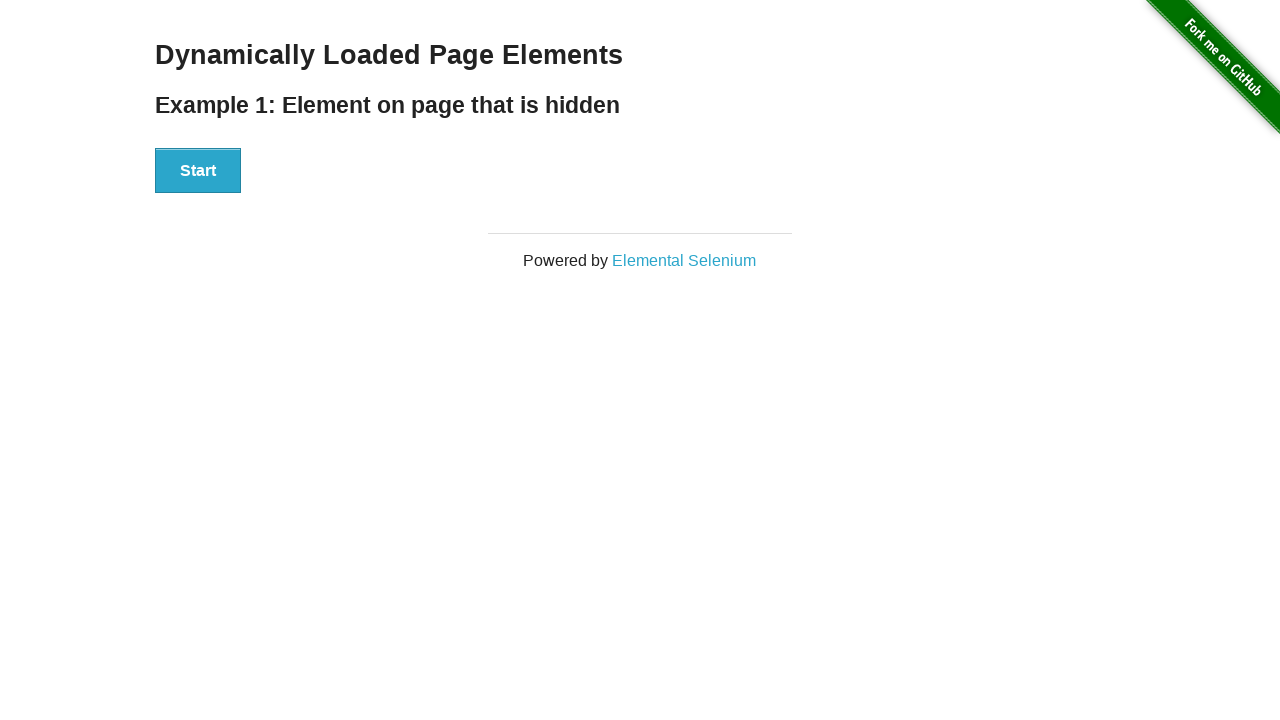

Clicked Start button to trigger dynamic content loading at (198, 171) on xpath=//div[@id='start']/button
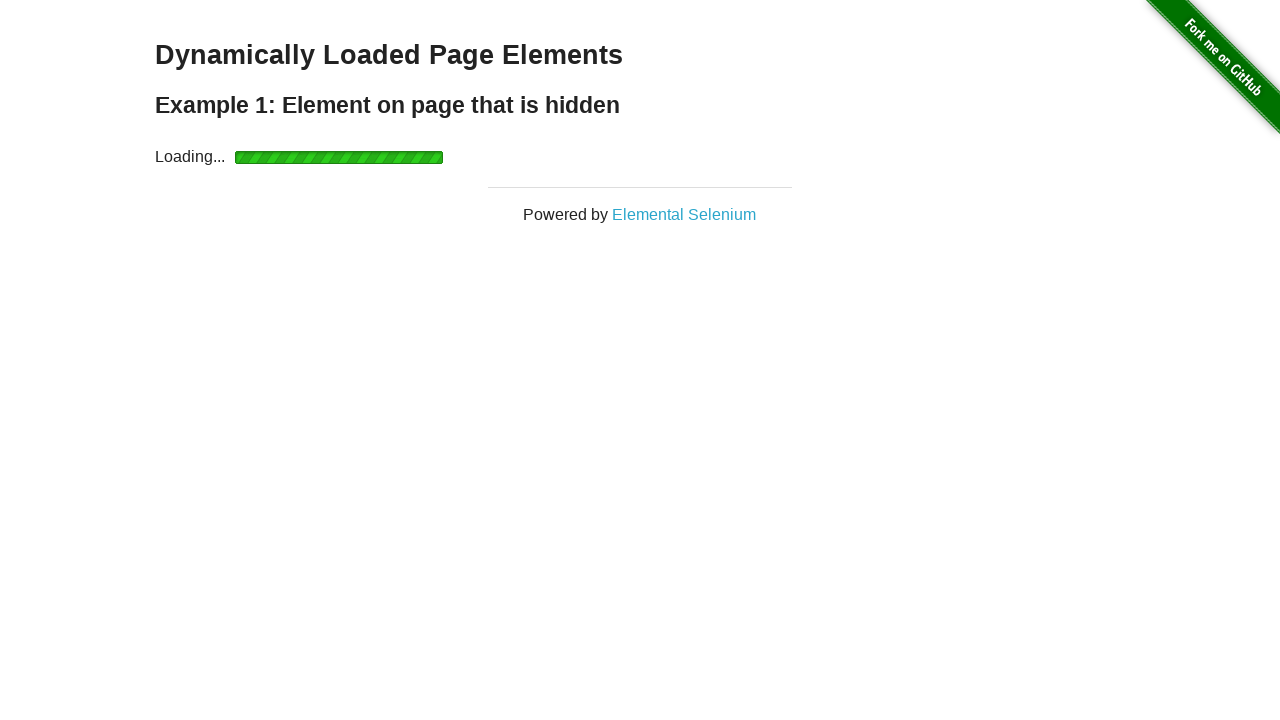

Waited for 'Hello World!' text to appear in finish div
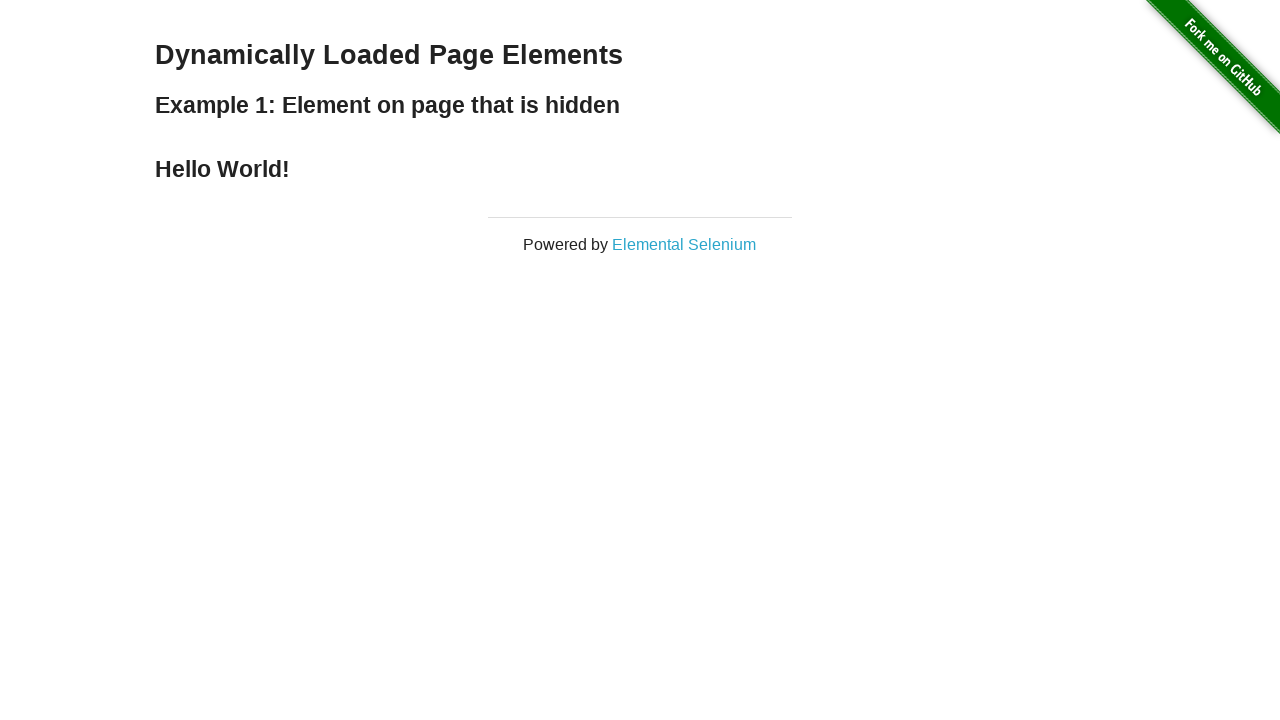

Located the Hello World element
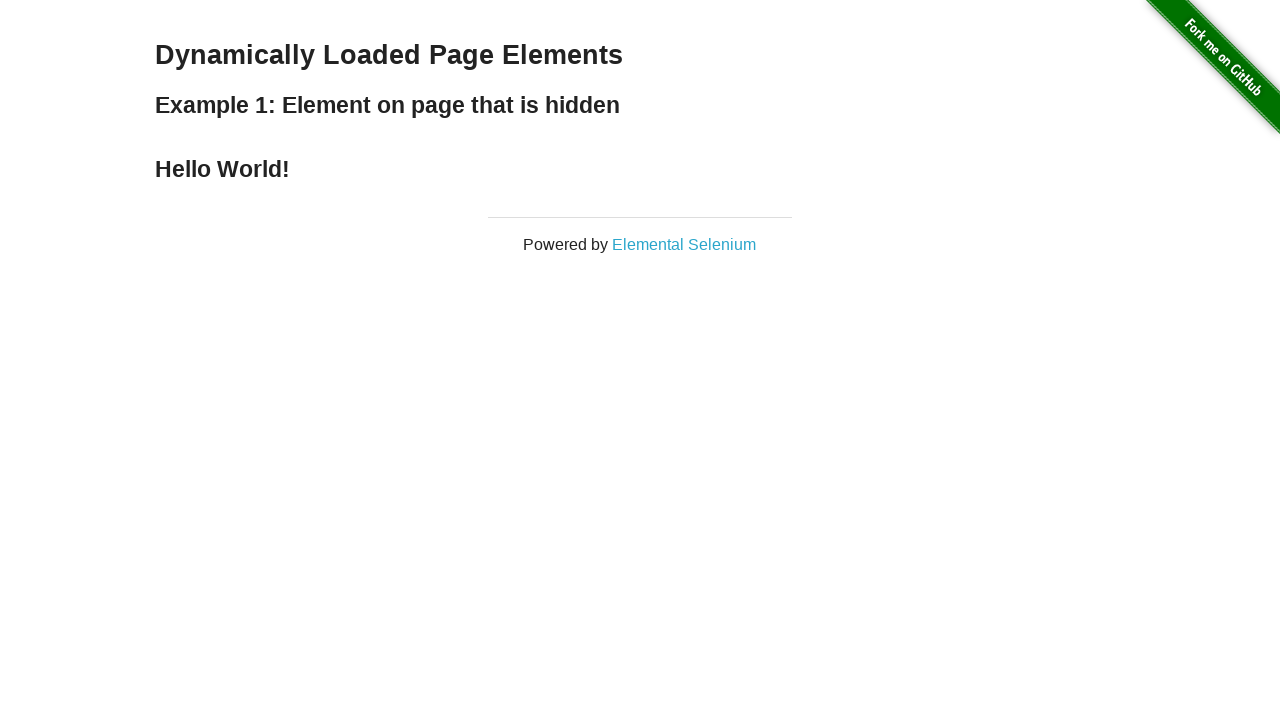

Verified that Hello World element is visible
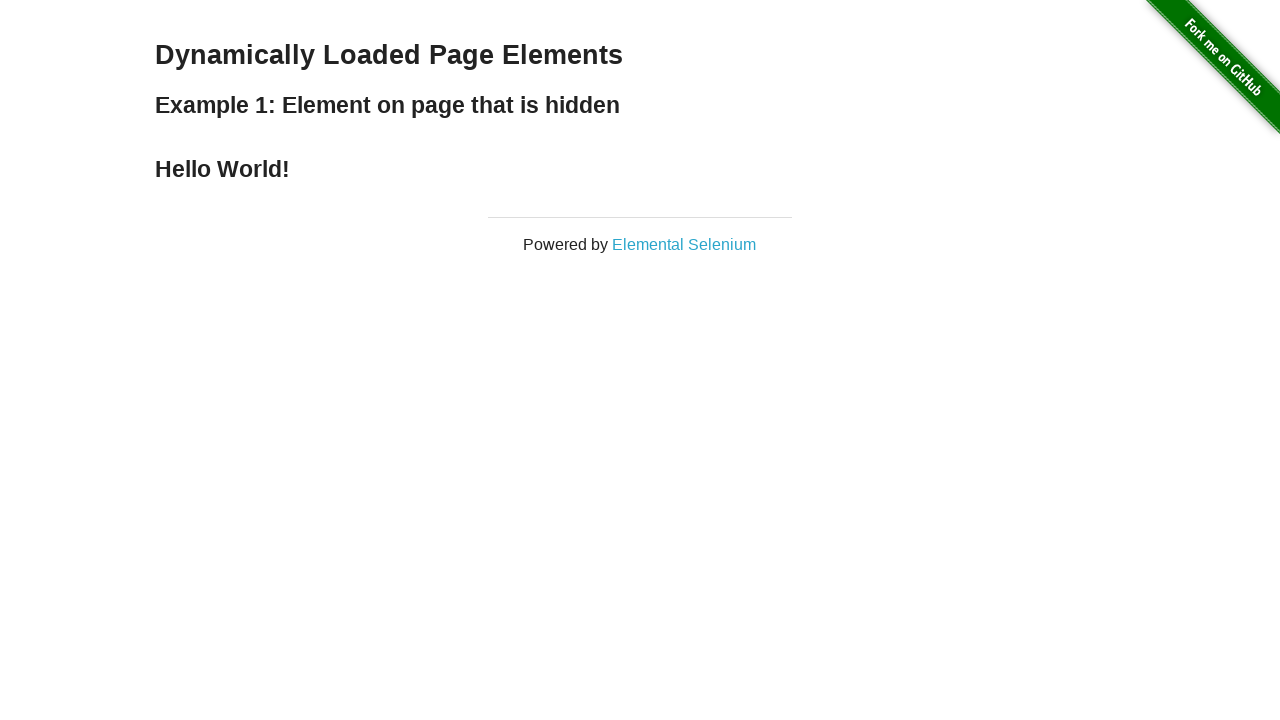

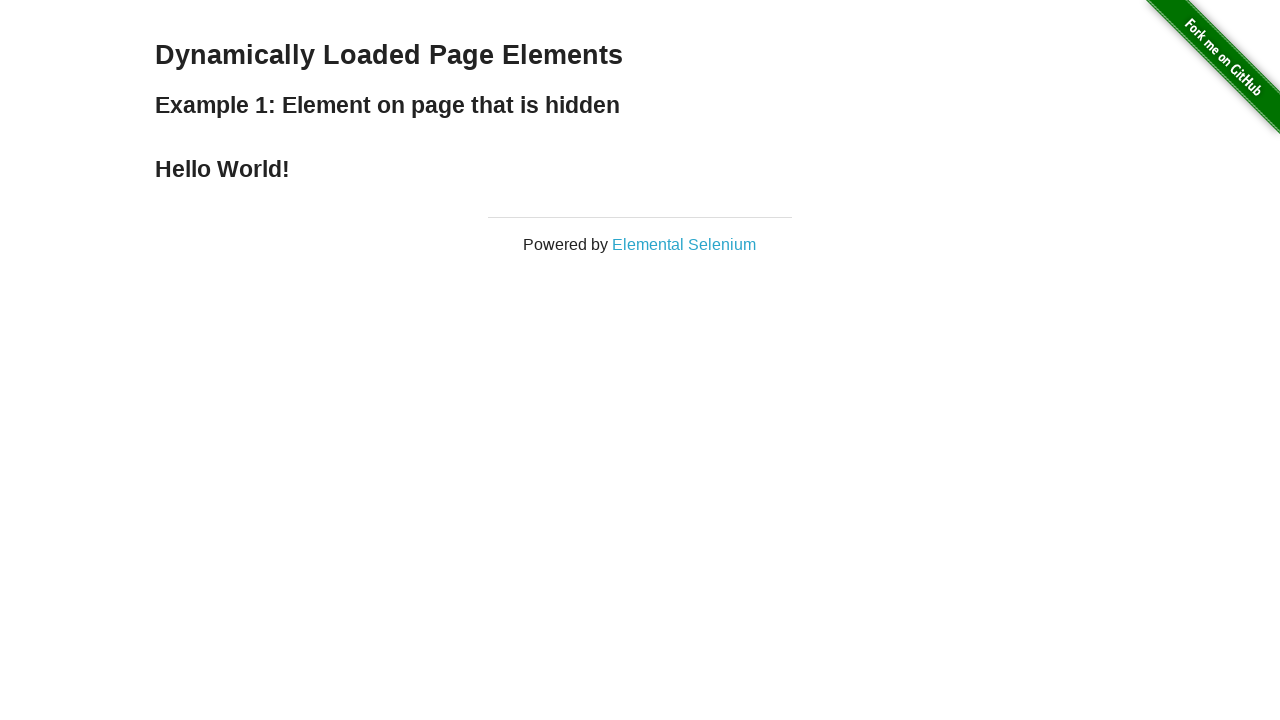